Tests form submission on the Selenium web form demo page by filling out form fields and submitting, then verifying a confirmation message is displayed.

Starting URL: https://www.selenium.dev/selenium/web/web-form.html

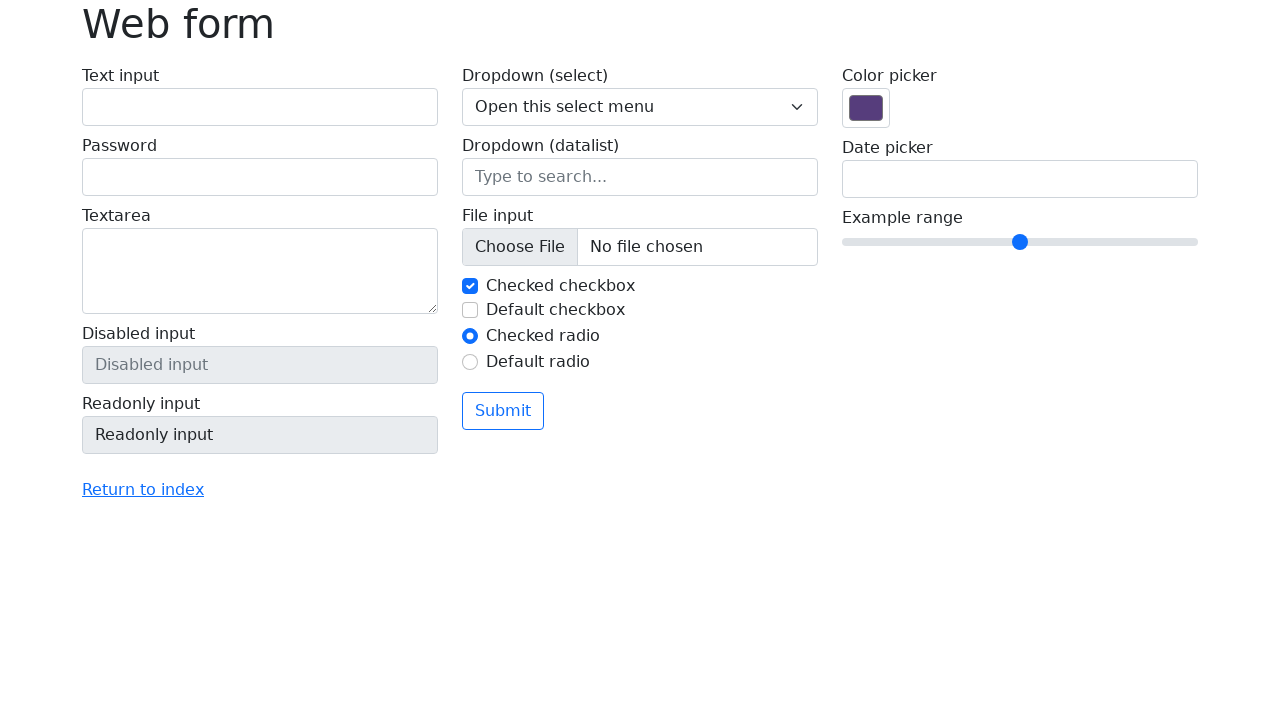

Navigated to Selenium web form demo page
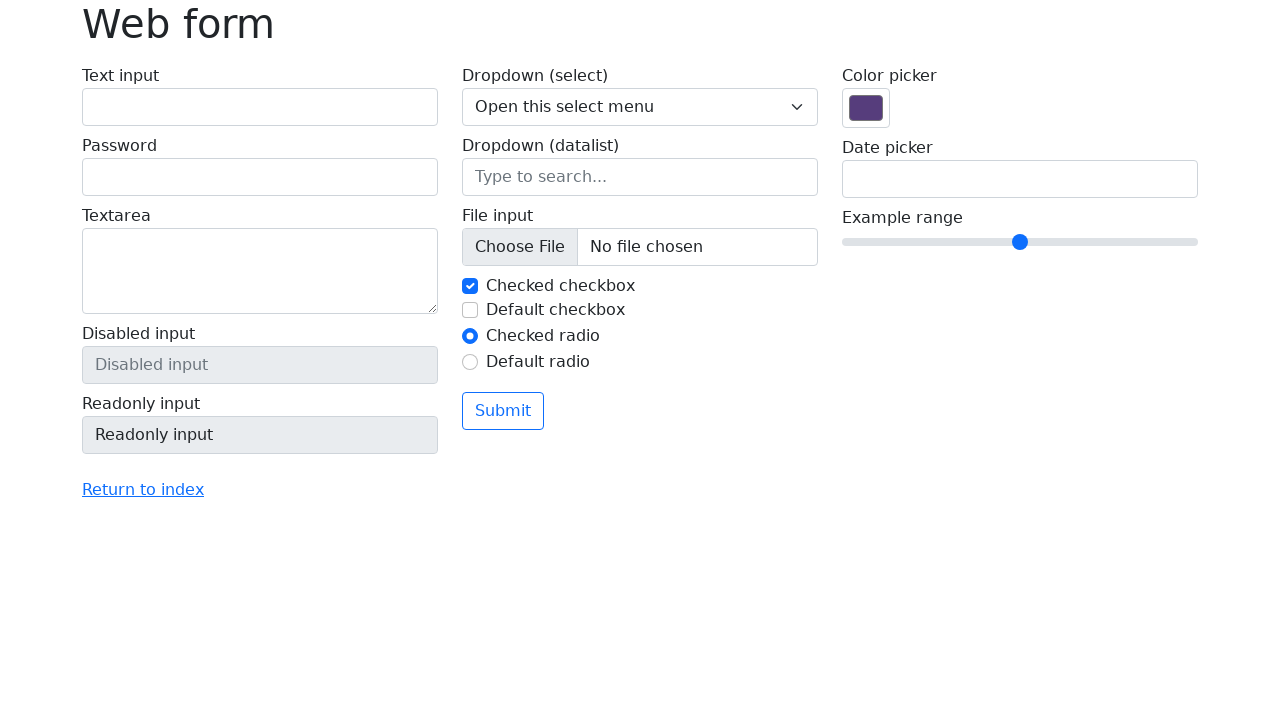

Filled text input field with 'Sample text input' on input#my-text-id
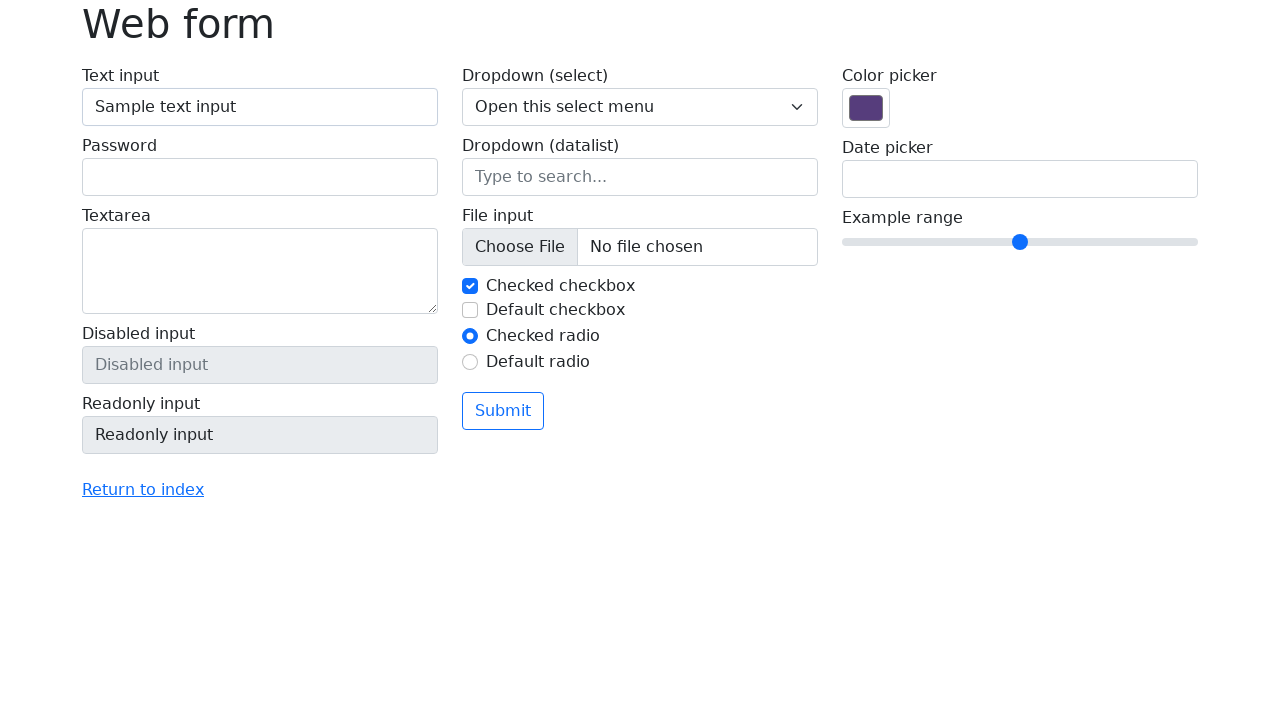

Filled password field with 'testpassword123' on input[name='my-password']
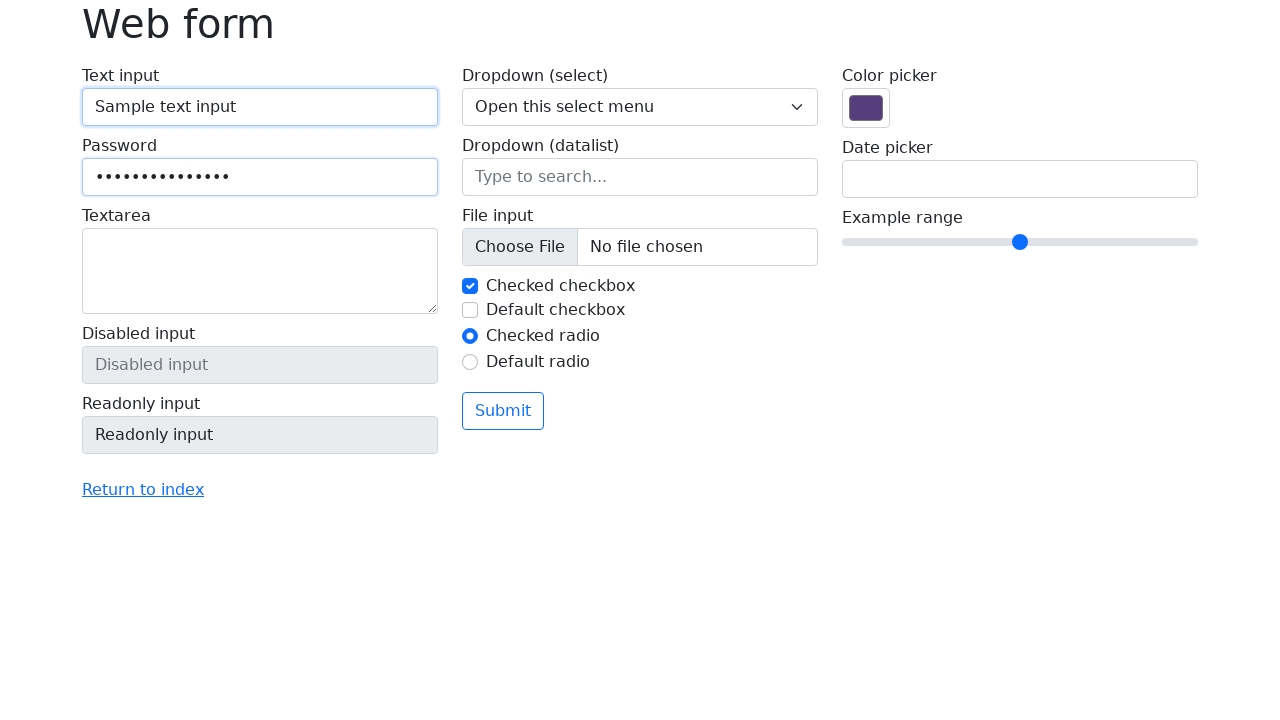

Filled textarea with test message on textarea[name='my-textarea']
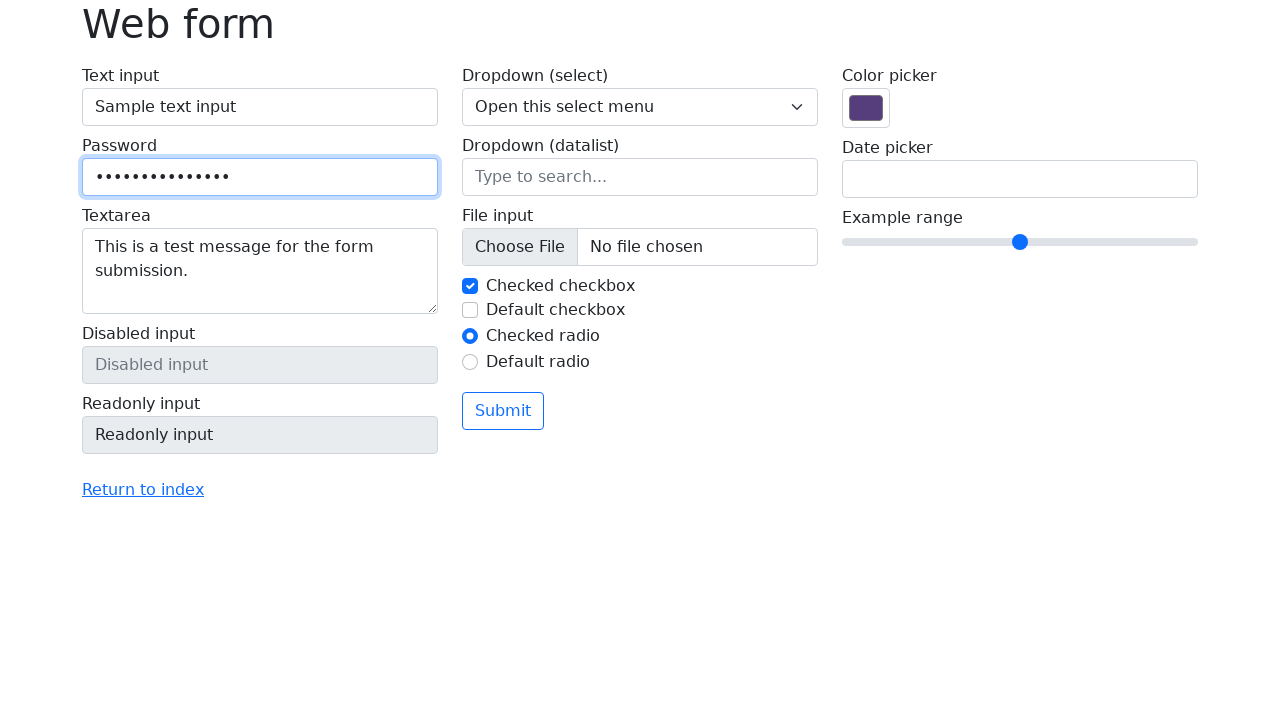

Clicked submit button to submit the form at (503, 411) on button[type='submit']
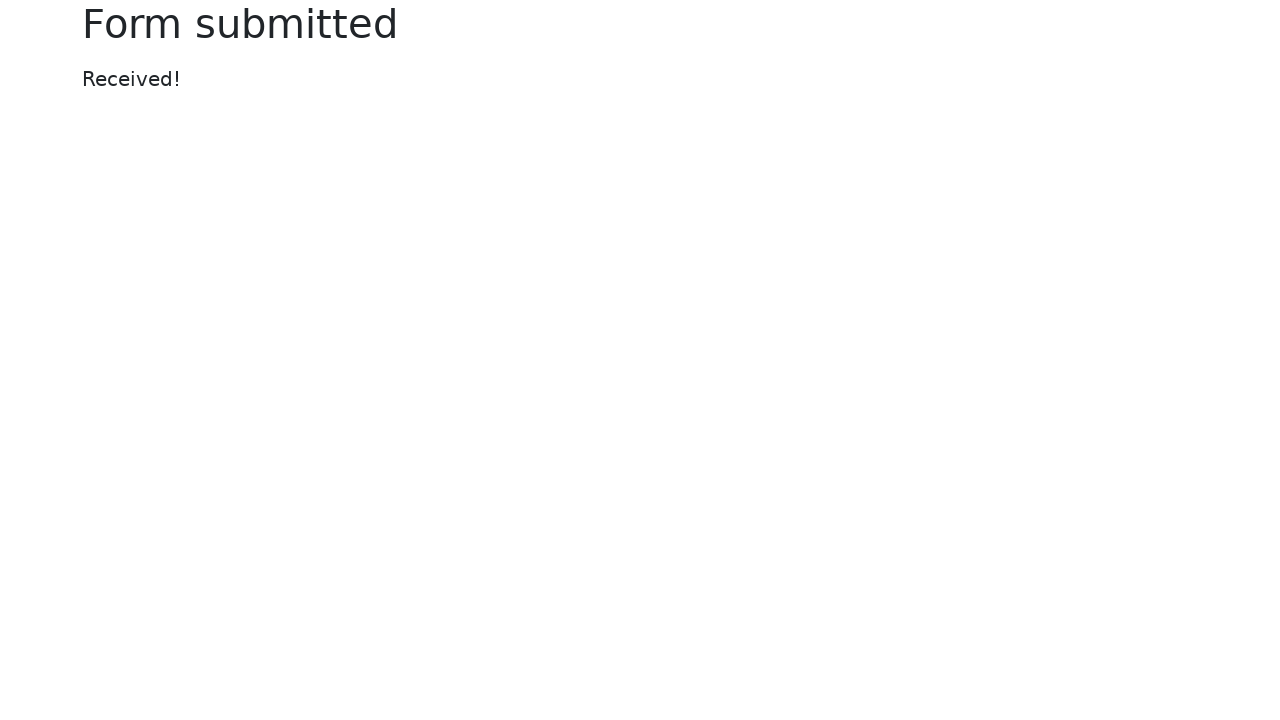

Confirmation message loaded on page
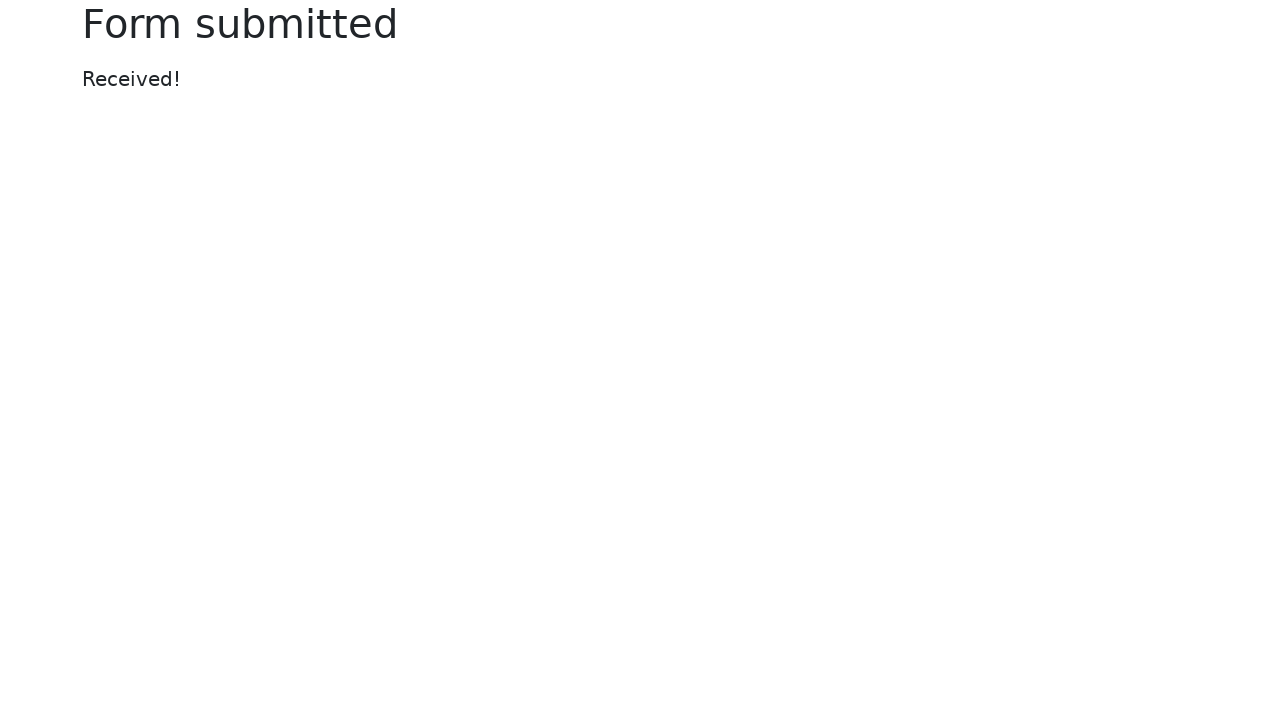

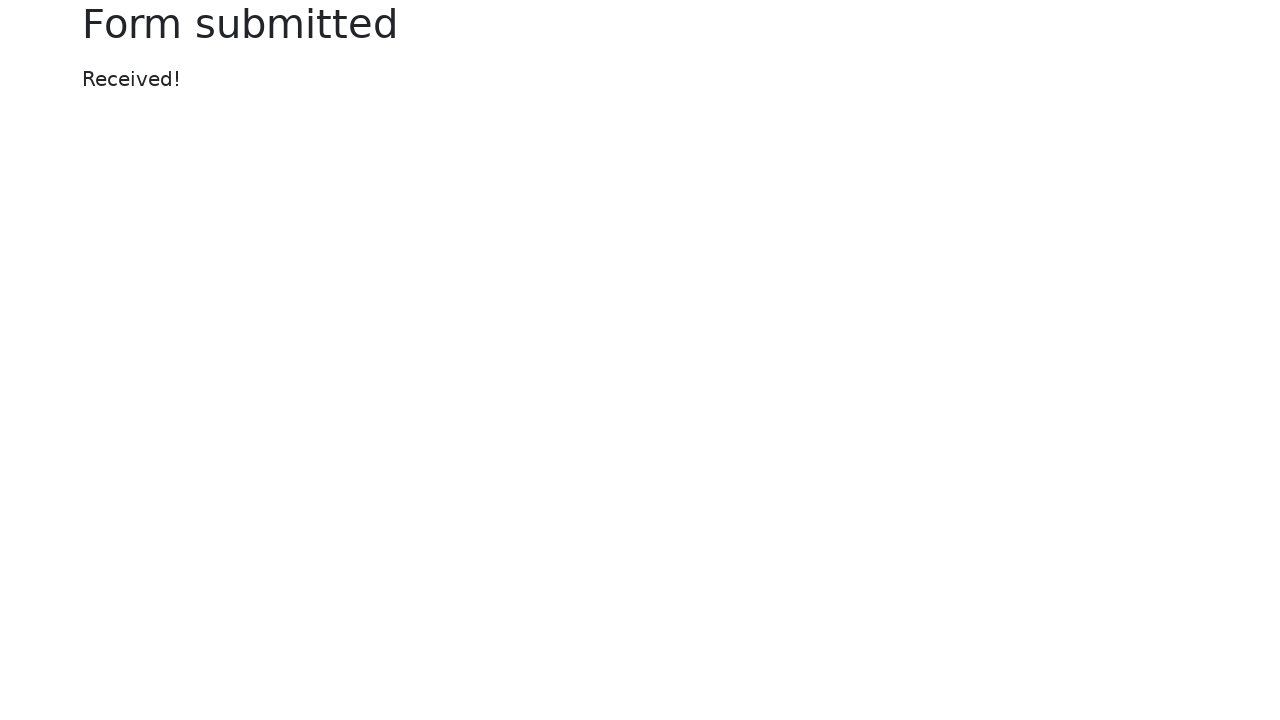